Tests anchor tag counting and navigation functionality on a practice automation website, including counting all links, footer links, and opening multiple links in new tabs

Starting URL: https://www.rahulshettyacademy.com/AutomationPractice/

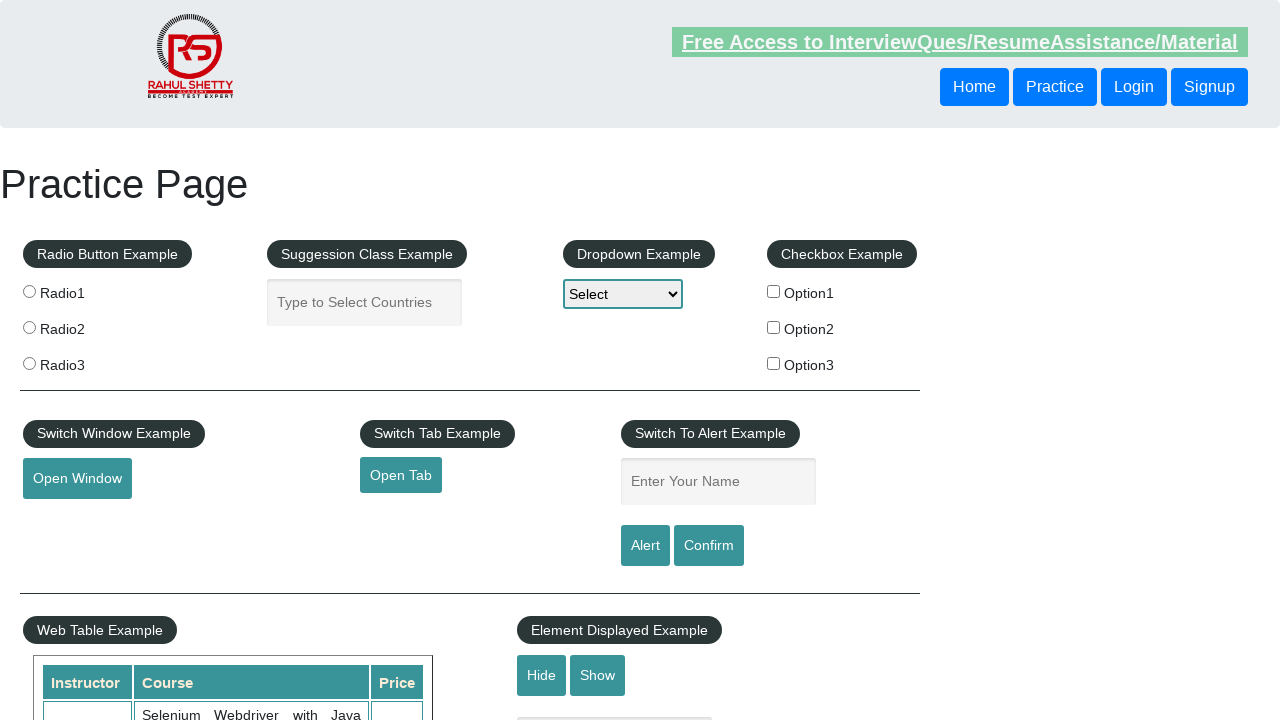

Retrieved current URL from AutomationPractice page
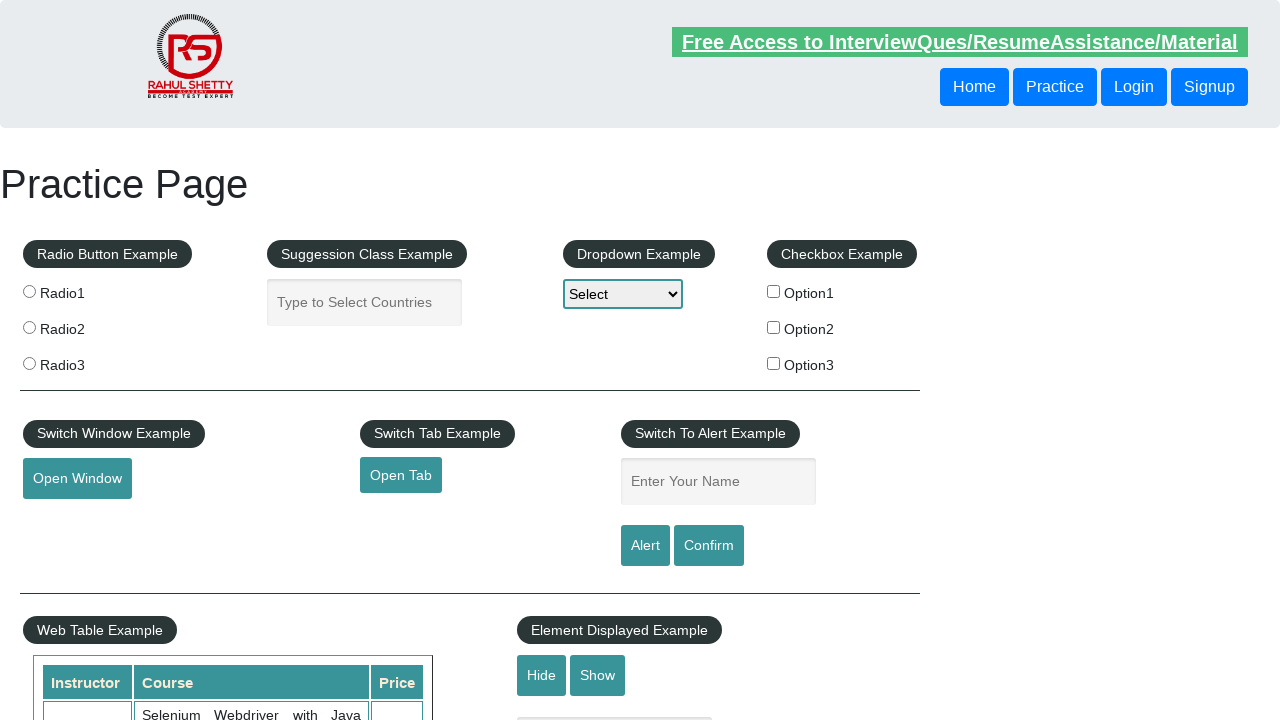

Counted all anchor tags on page: 27 total links found
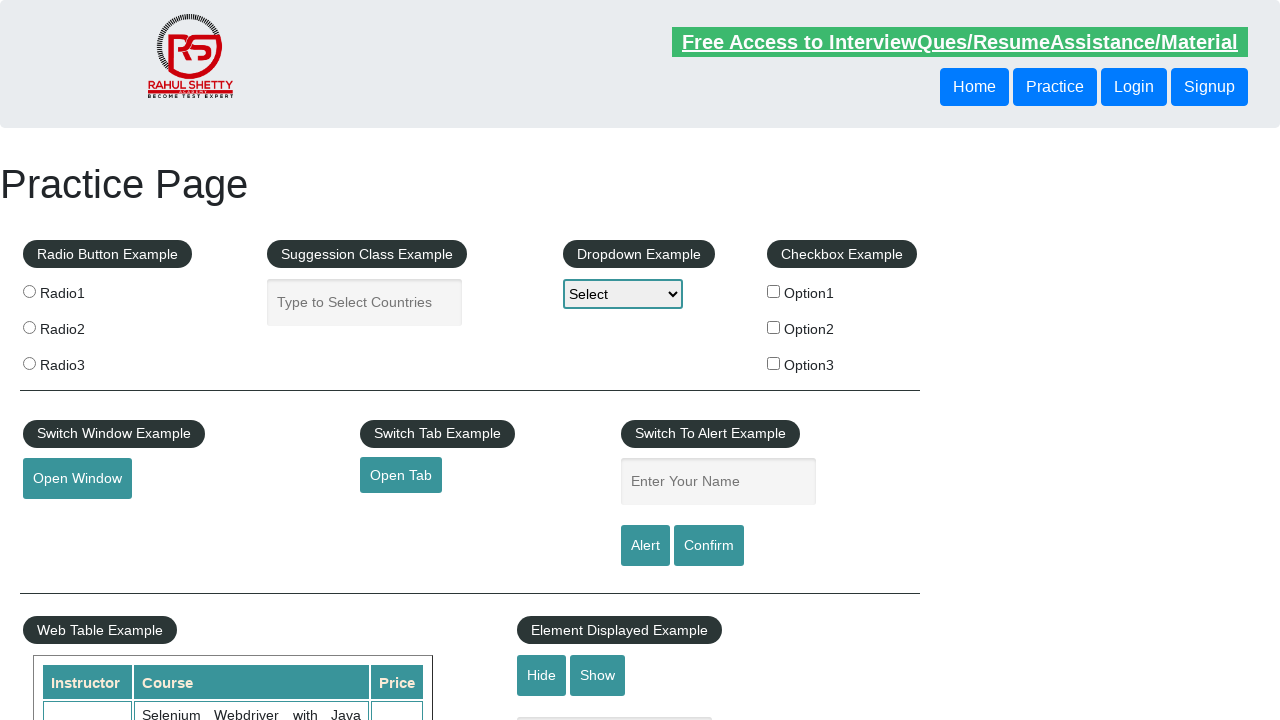

Counted footer section links: 20 links in footer
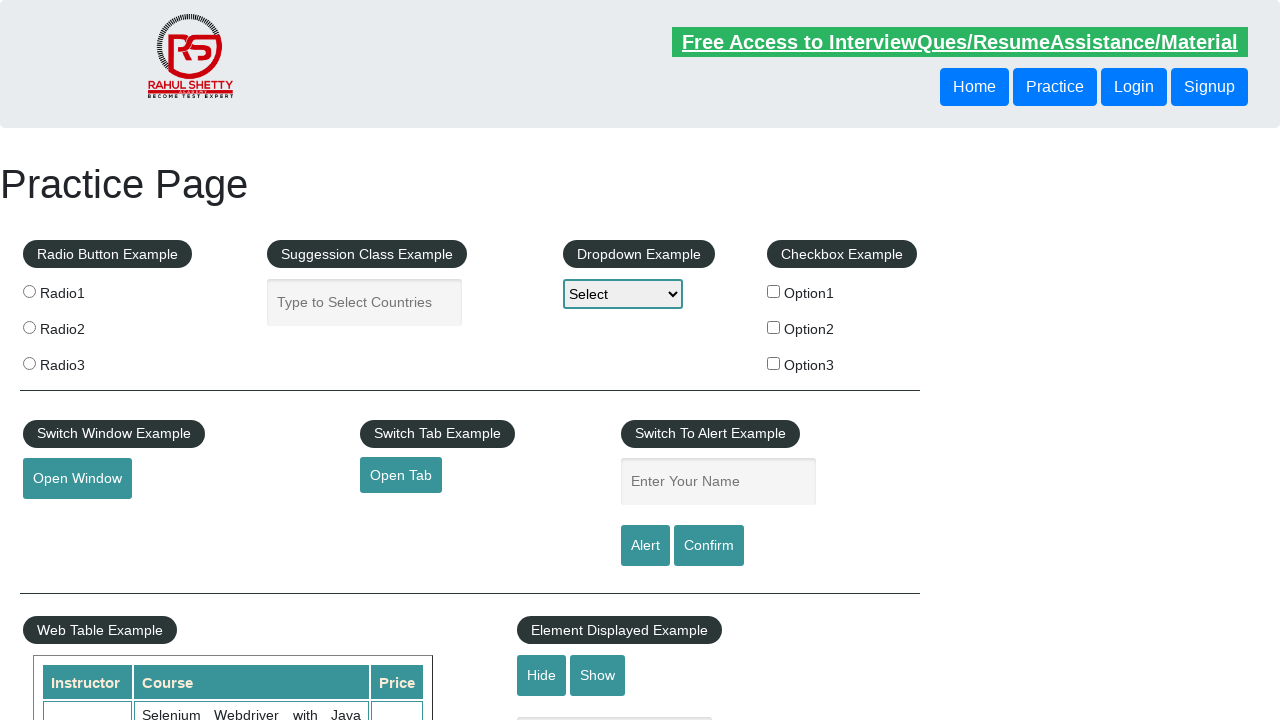

Counted first column footer links: 5 links in first column
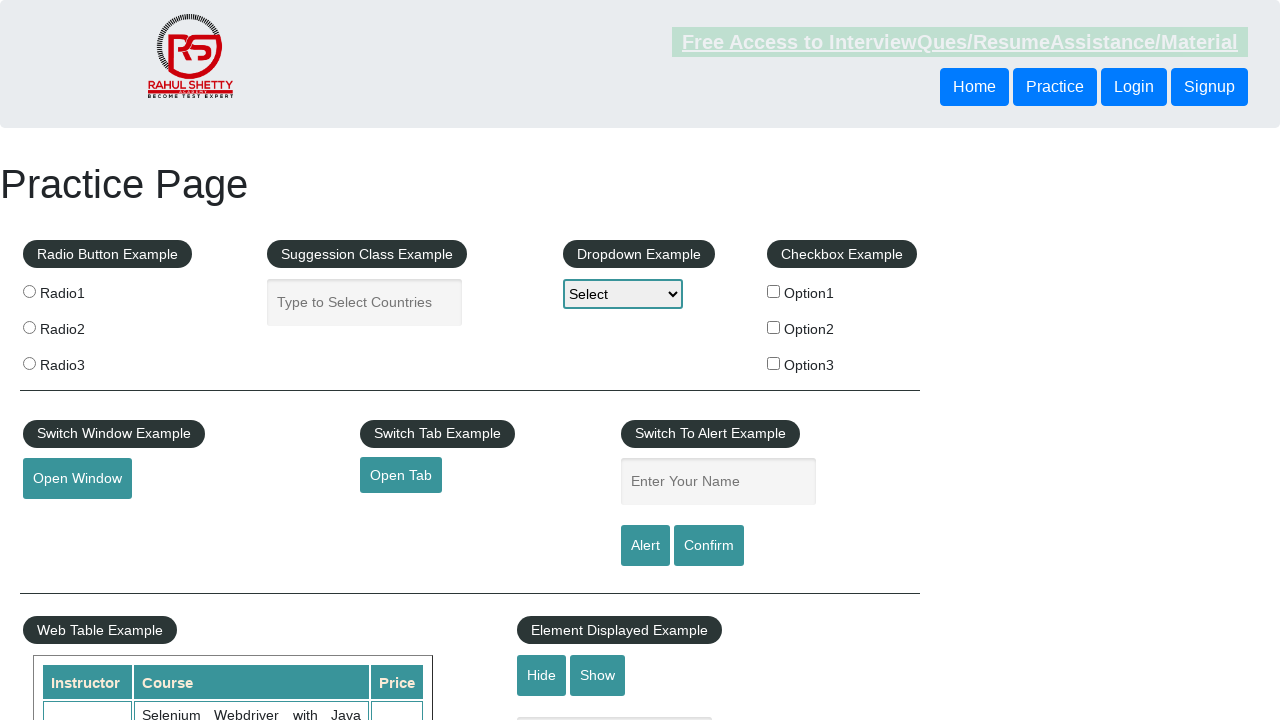

Opened link 1 from first column in new tab using Ctrl+Click at (68, 520) on xpath=//table/tbody/tr/td[1]/ul >> a >> nth=1
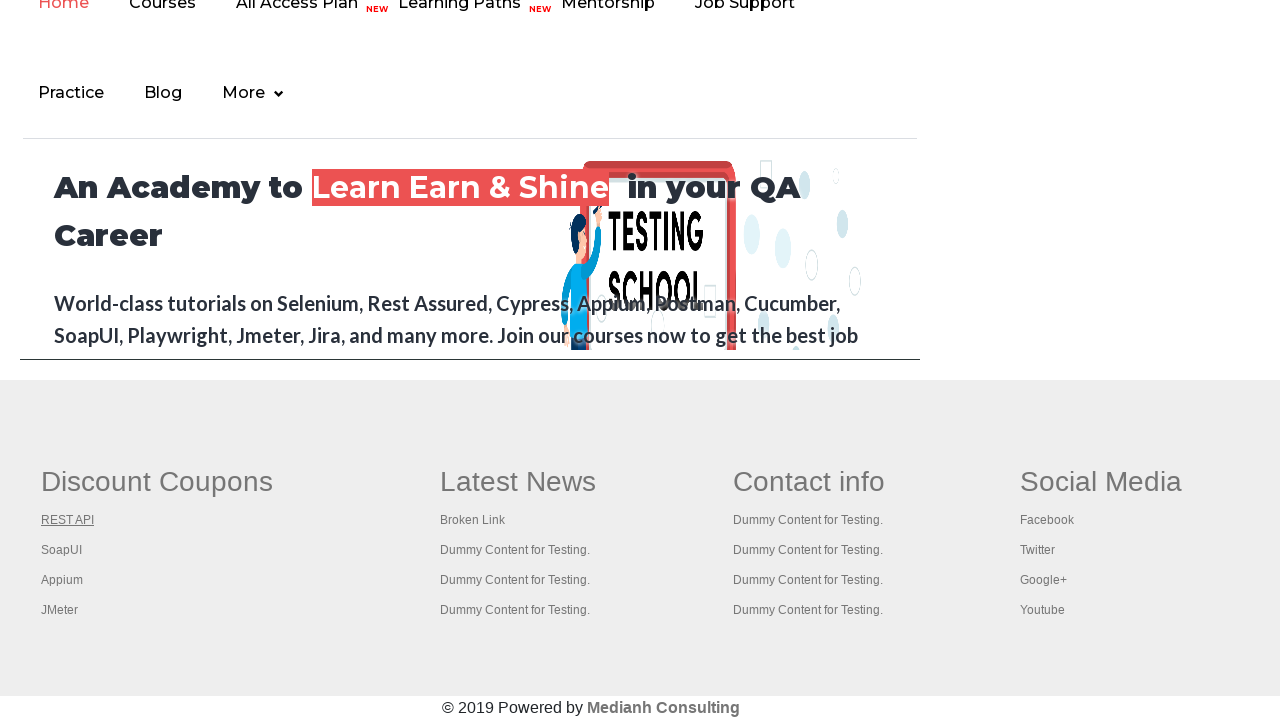

Waited 1 second before opening next tab
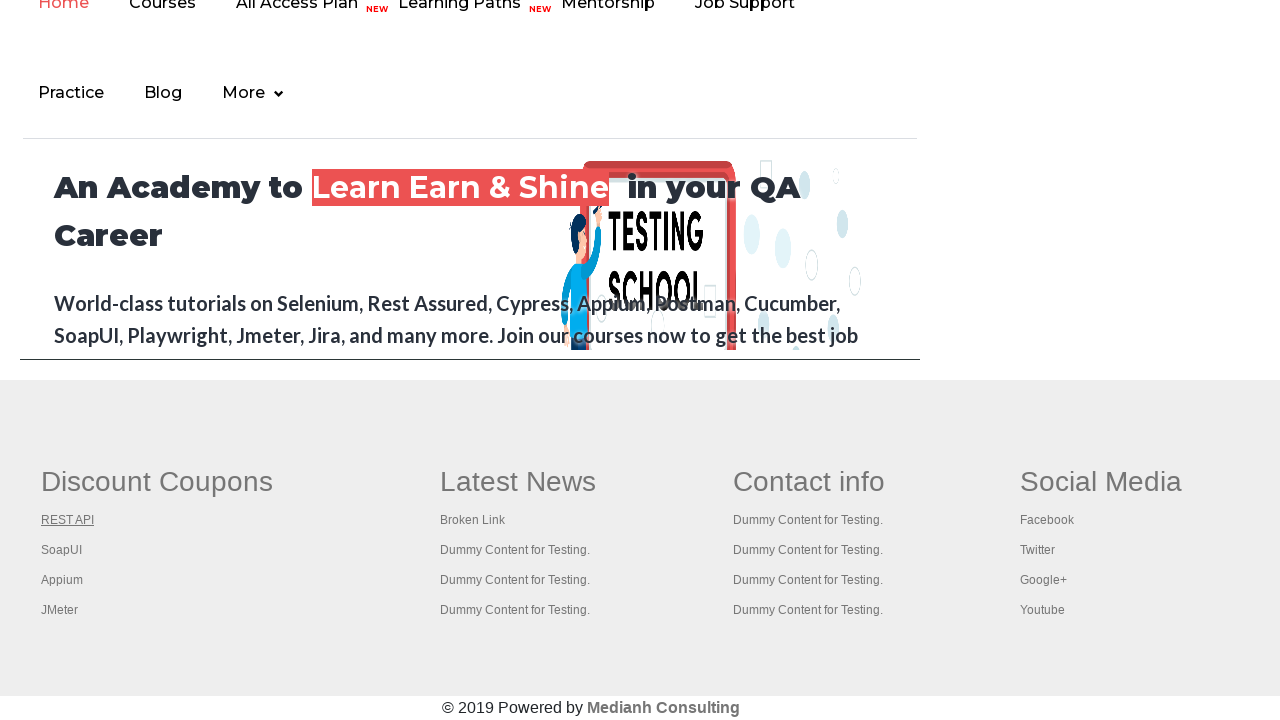

Opened link 2 from first column in new tab using Ctrl+Click at (62, 550) on xpath=//table/tbody/tr/td[1]/ul >> a >> nth=2
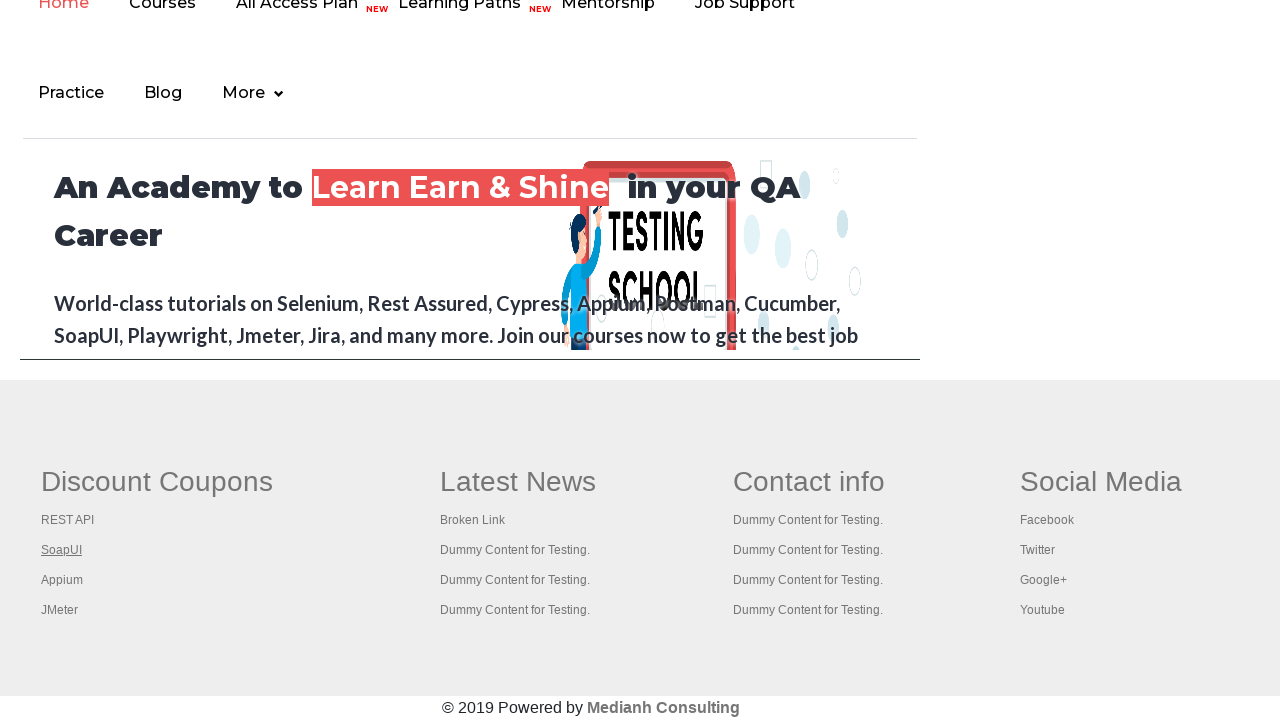

Waited 1 second before opening next tab
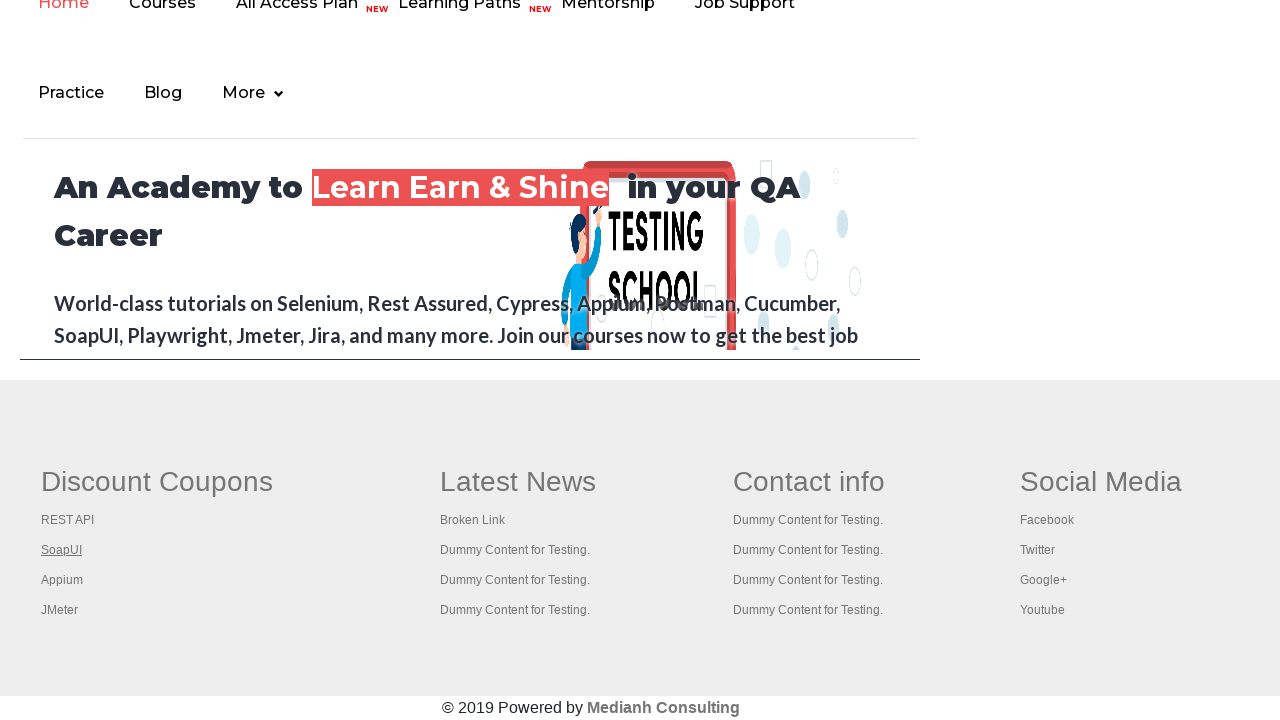

Opened link 3 from first column in new tab using Ctrl+Click at (62, 580) on xpath=//table/tbody/tr/td[1]/ul >> a >> nth=3
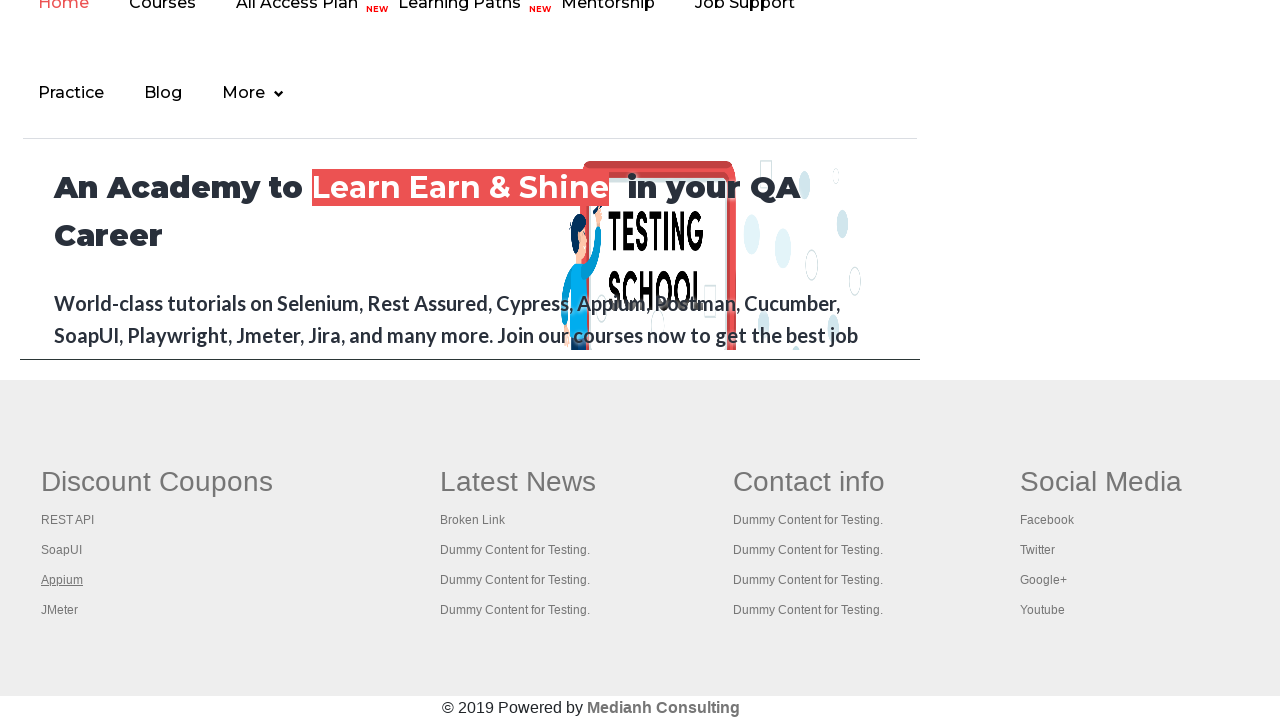

Waited 1 second before opening next tab
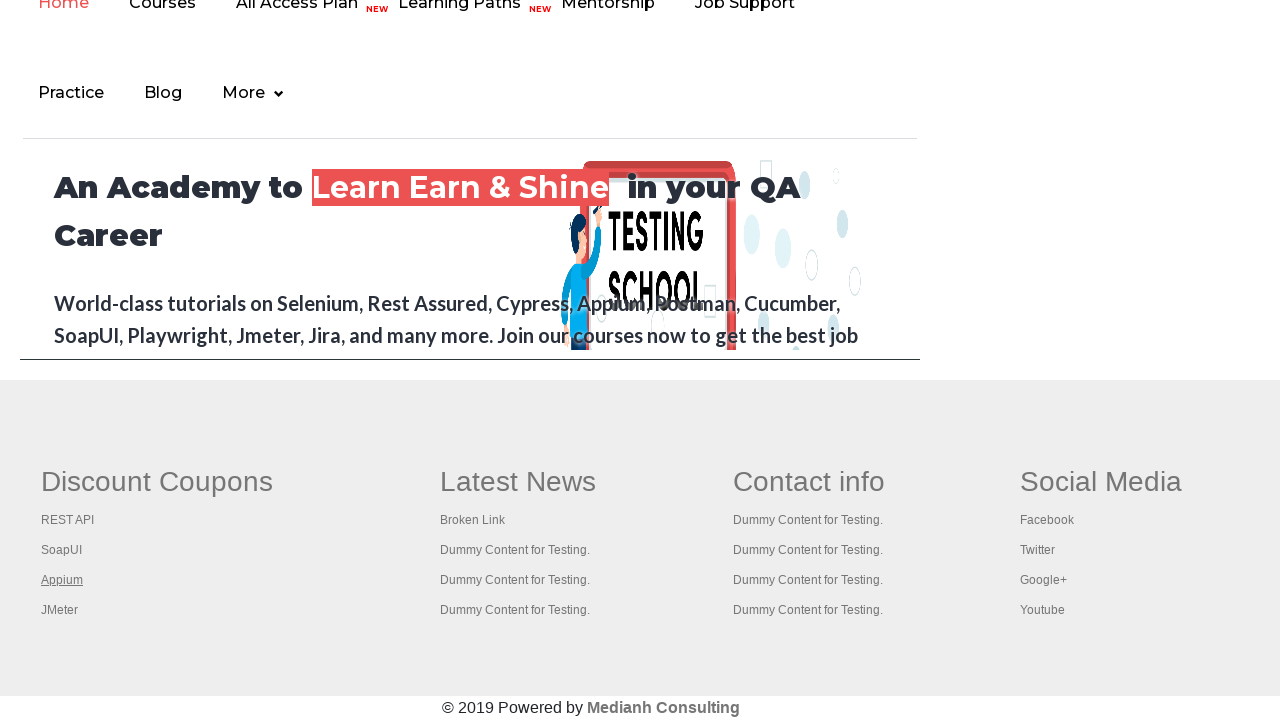

Opened link 4 from first column in new tab using Ctrl+Click at (60, 610) on xpath=//table/tbody/tr/td[1]/ul >> a >> nth=4
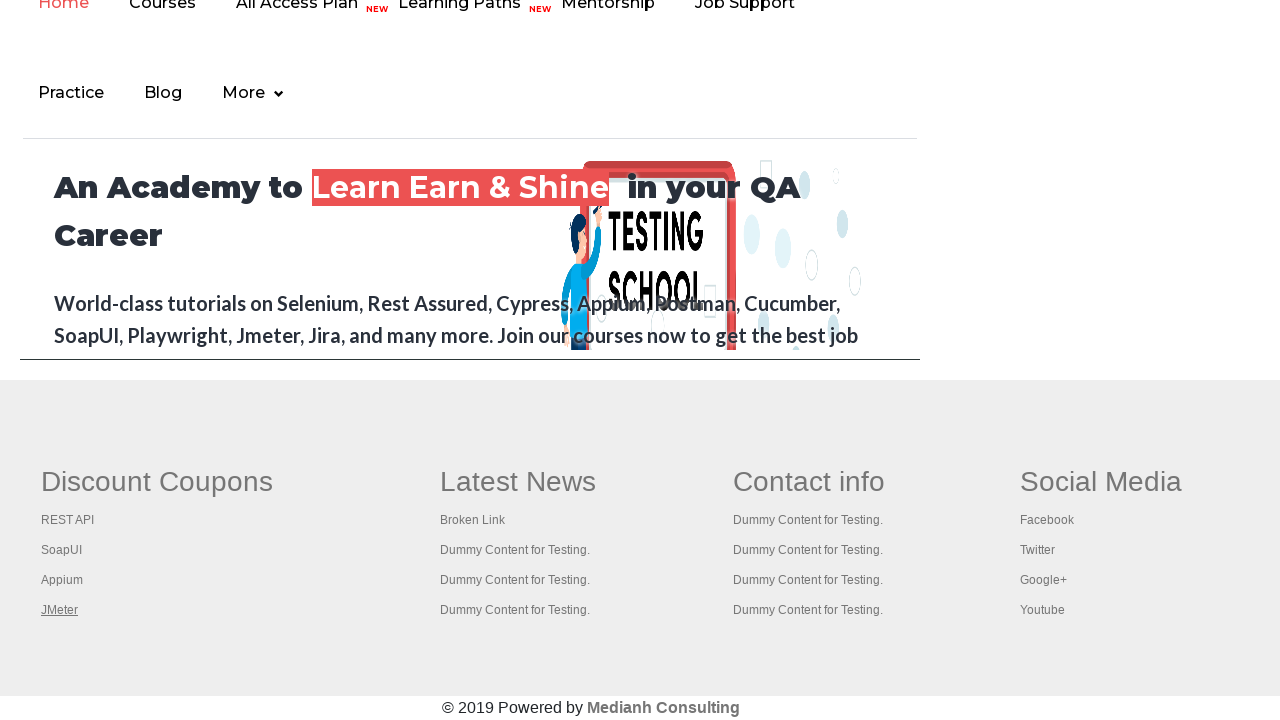

Waited 1 second before opening next tab
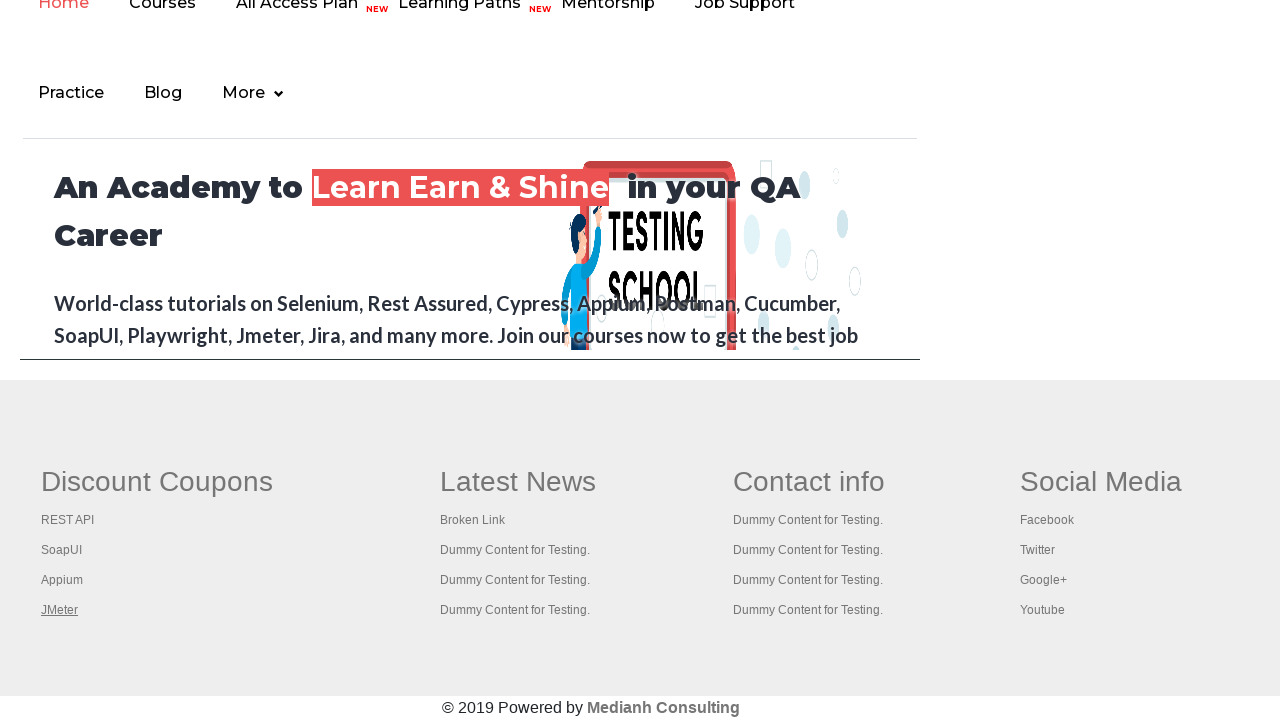

Waited 2 seconds for all tabs to fully load
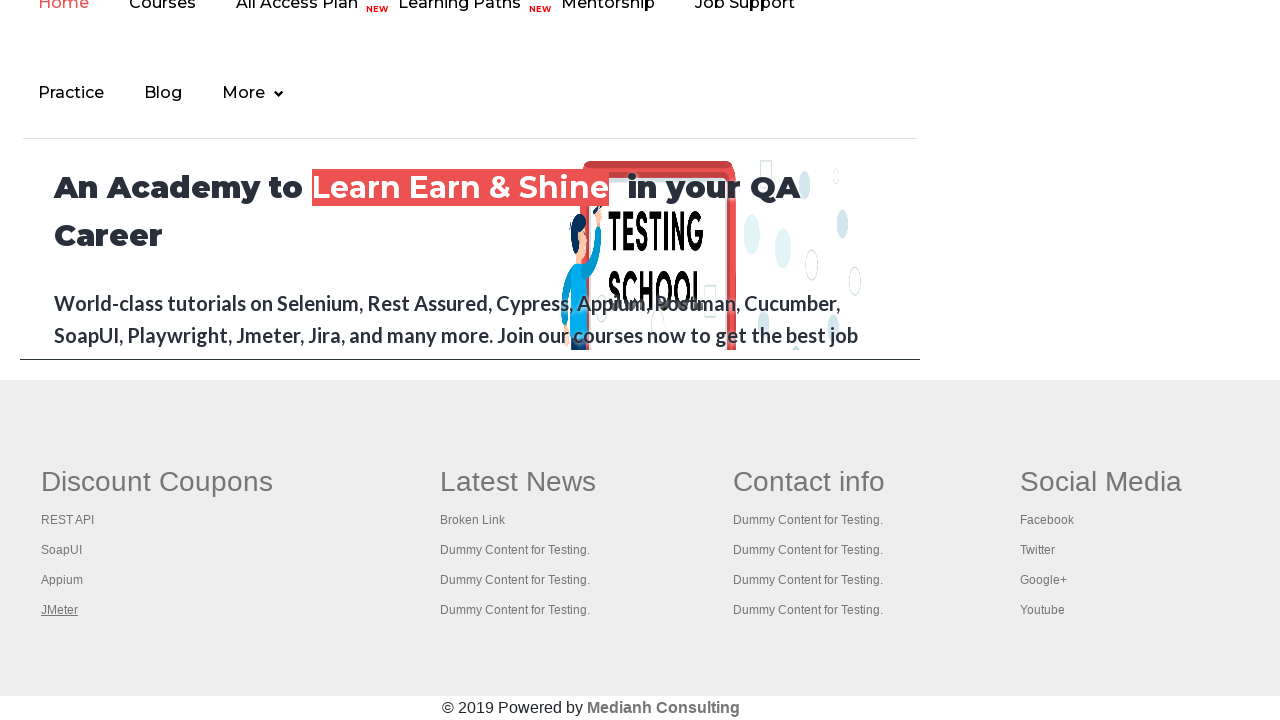

Retrieved all open tabs in context: 5 tabs total
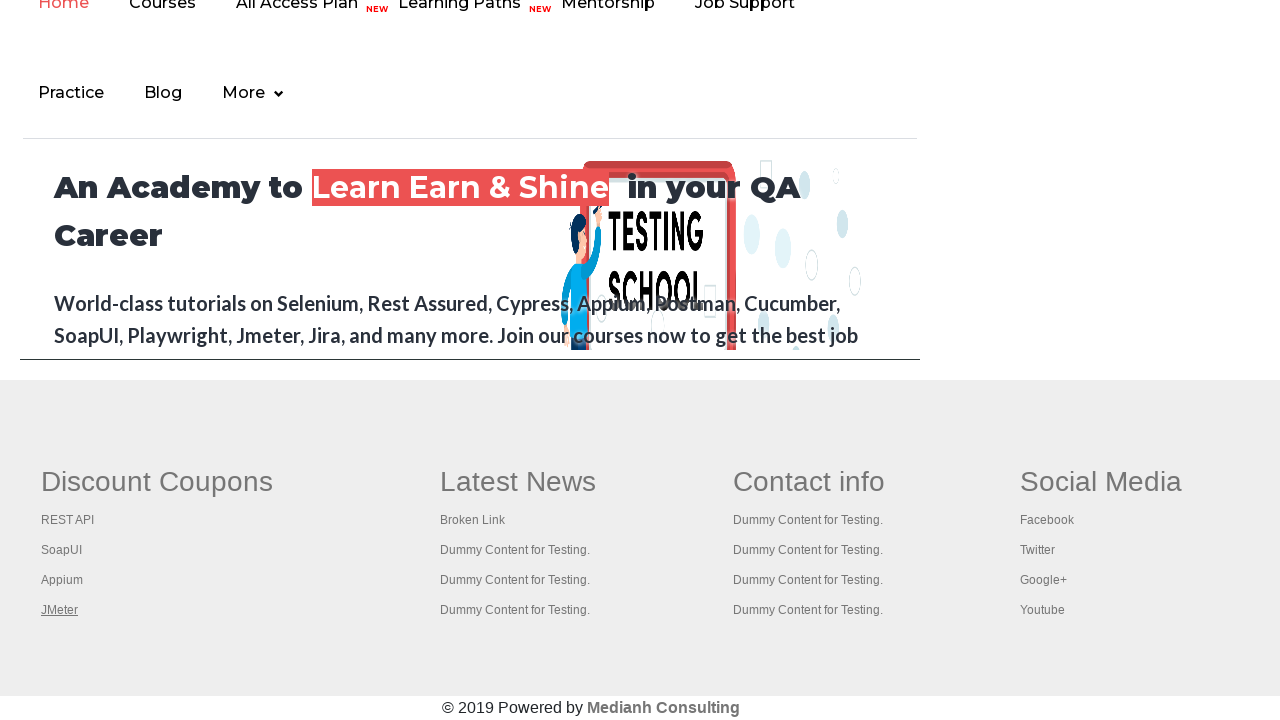

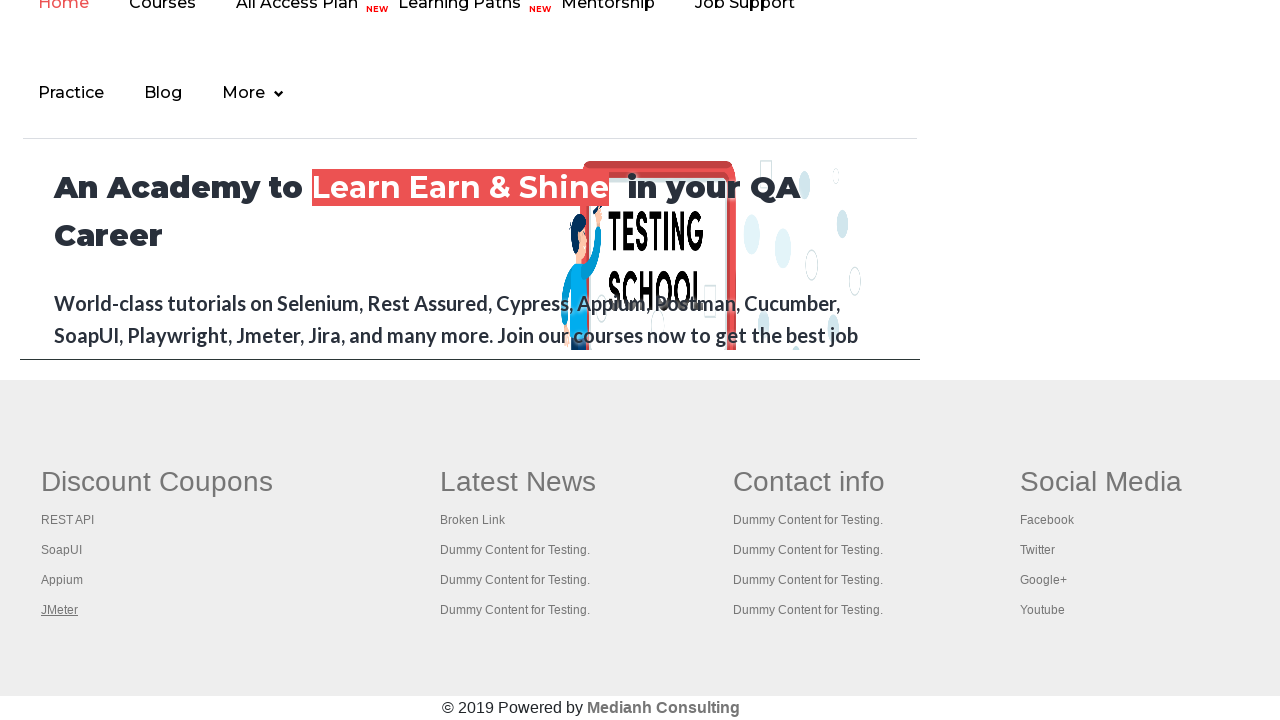